Tests drag and drop functionality by dragging a draggable element onto a droppable target area.

Starting URL: https://www.qa-practice.com/elements/dragndrop/boxes

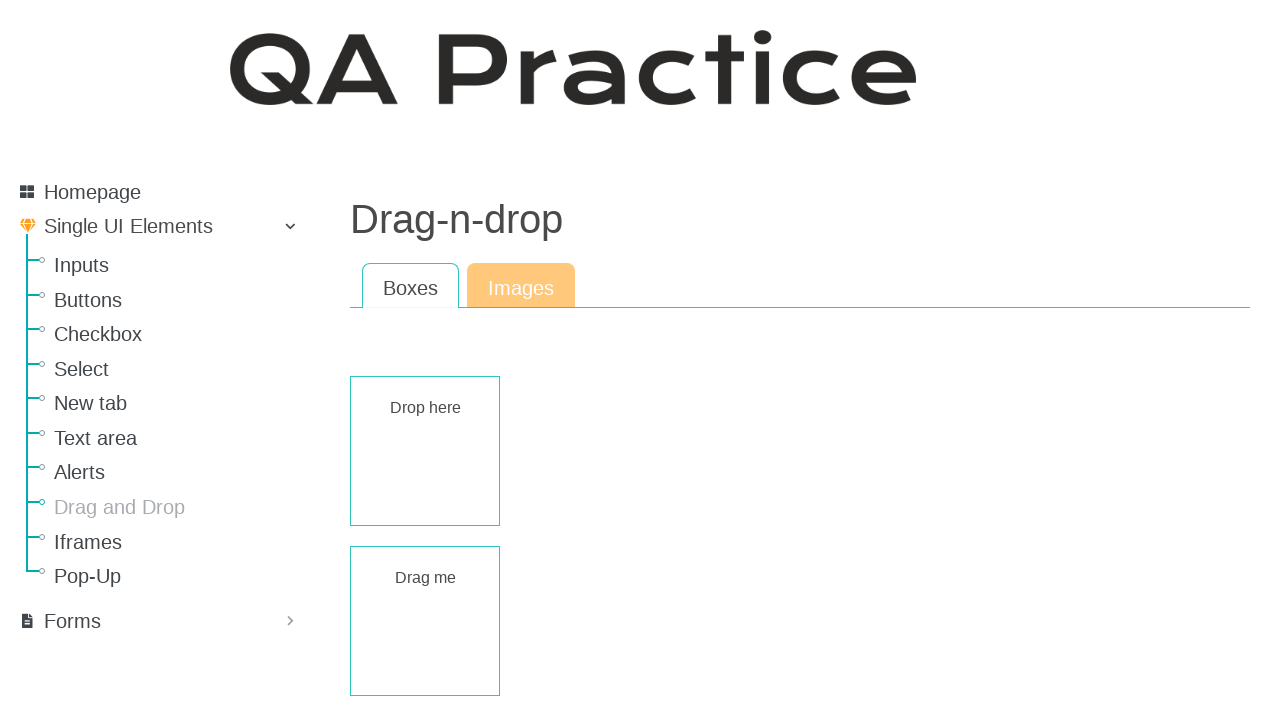

Dragged draggable element onto droppable target area at (425, 451)
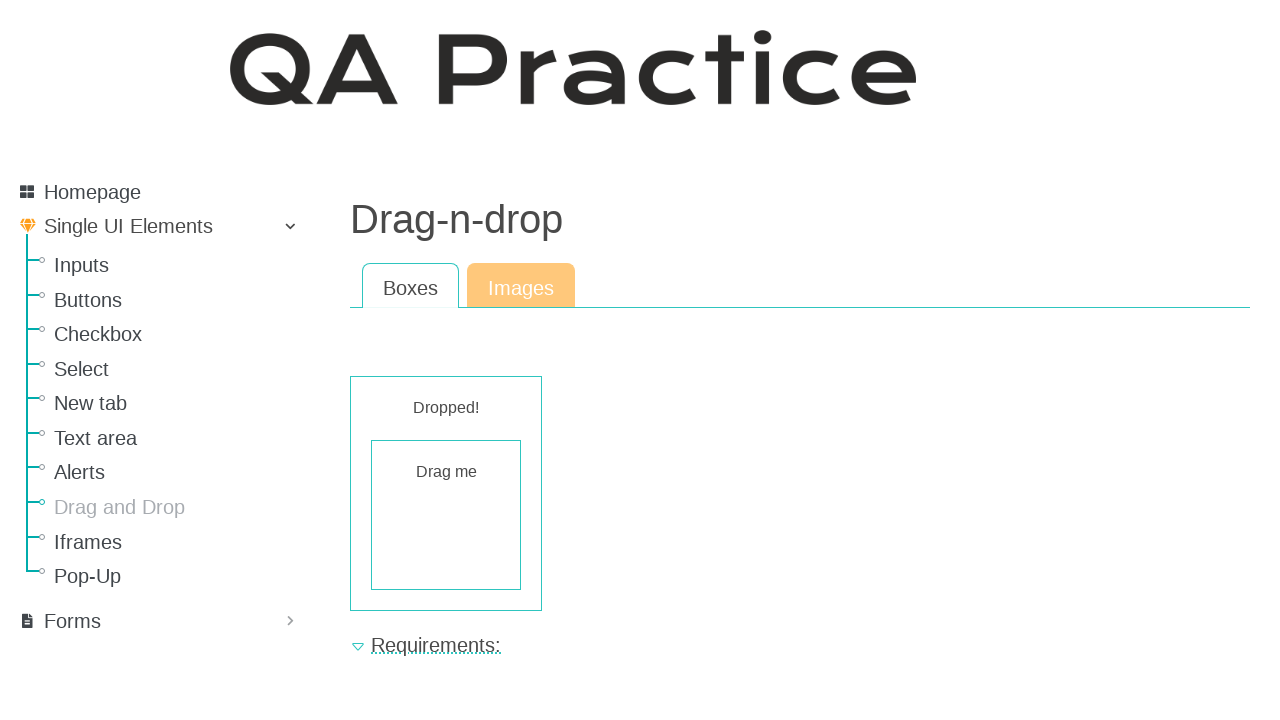

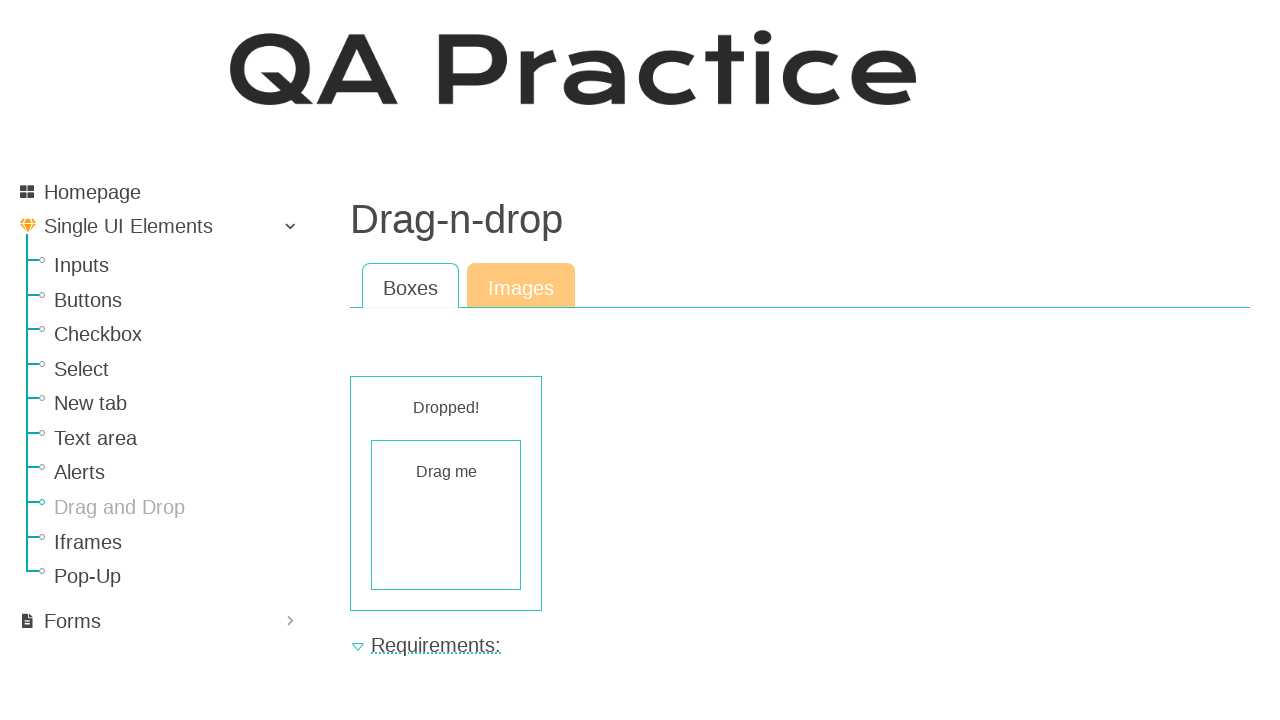